Tests clicking on the "Get started" link and navigating to the intro documentation page with custom failure messages for assertions.

Starting URL: https://playwright.dev/

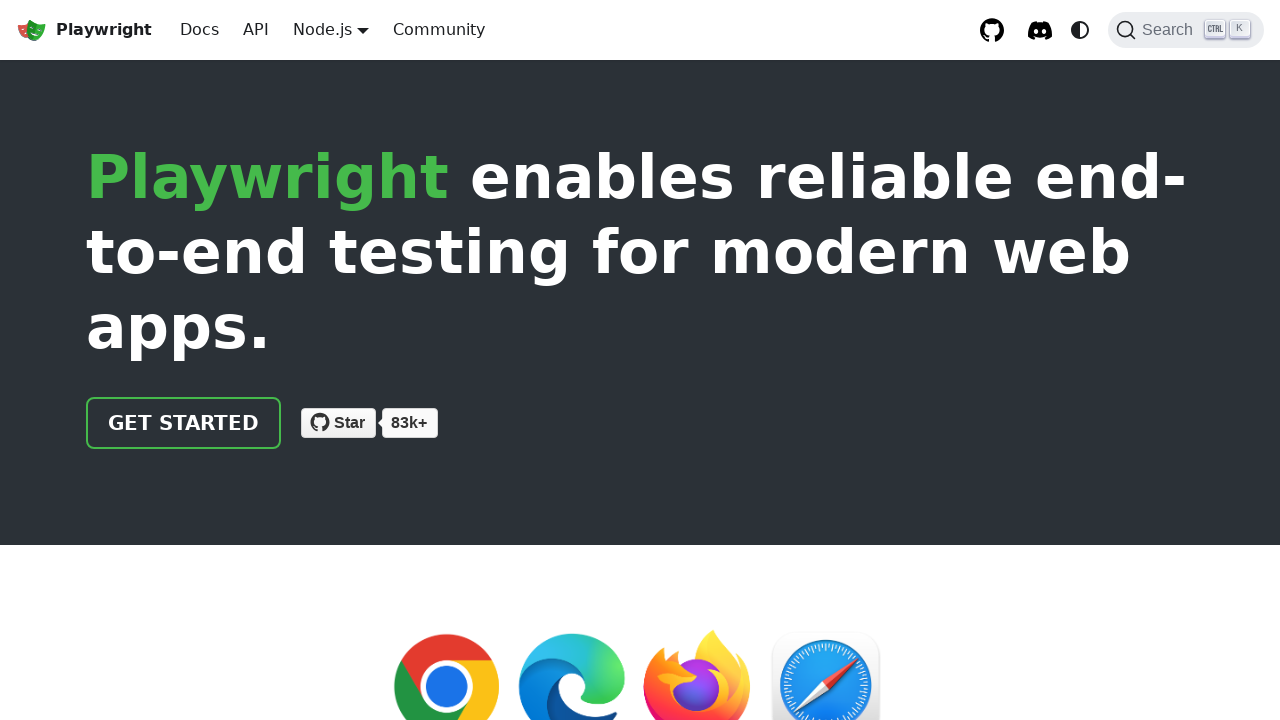

Clicked on 'Get Started' link at (184, 423) on a.getStarted_Sjon
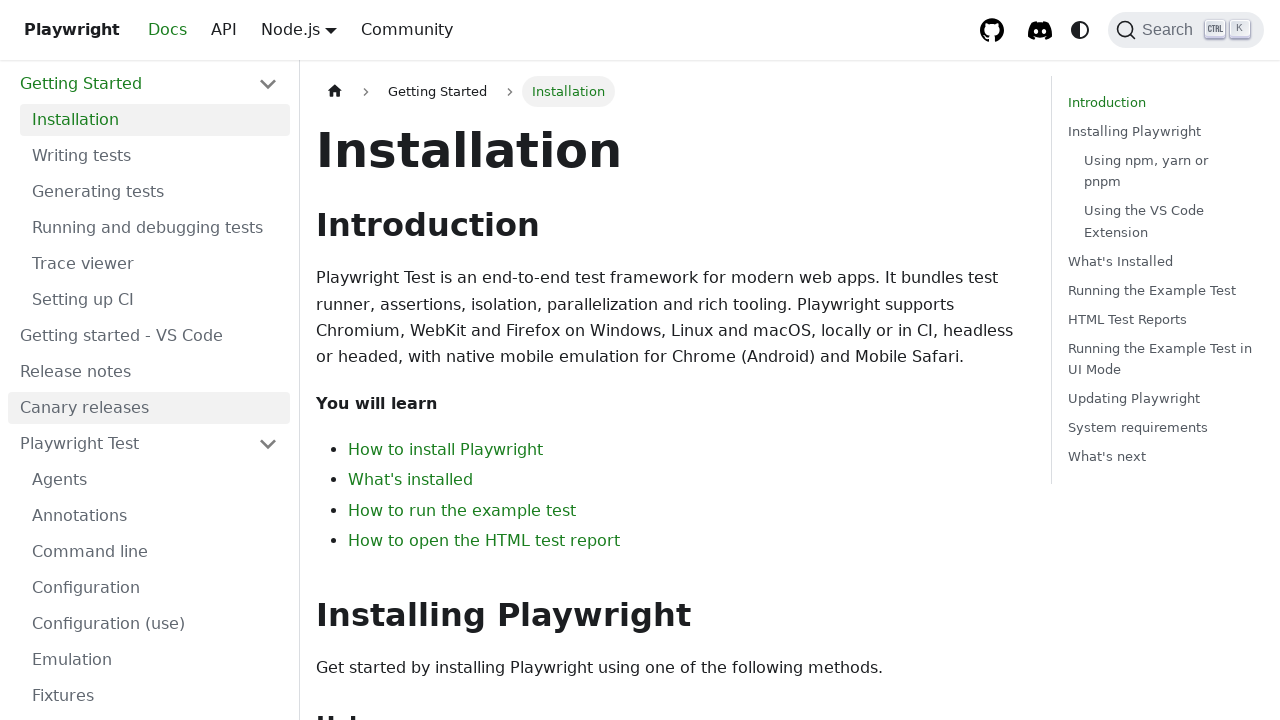

Navigated to intro documentation page
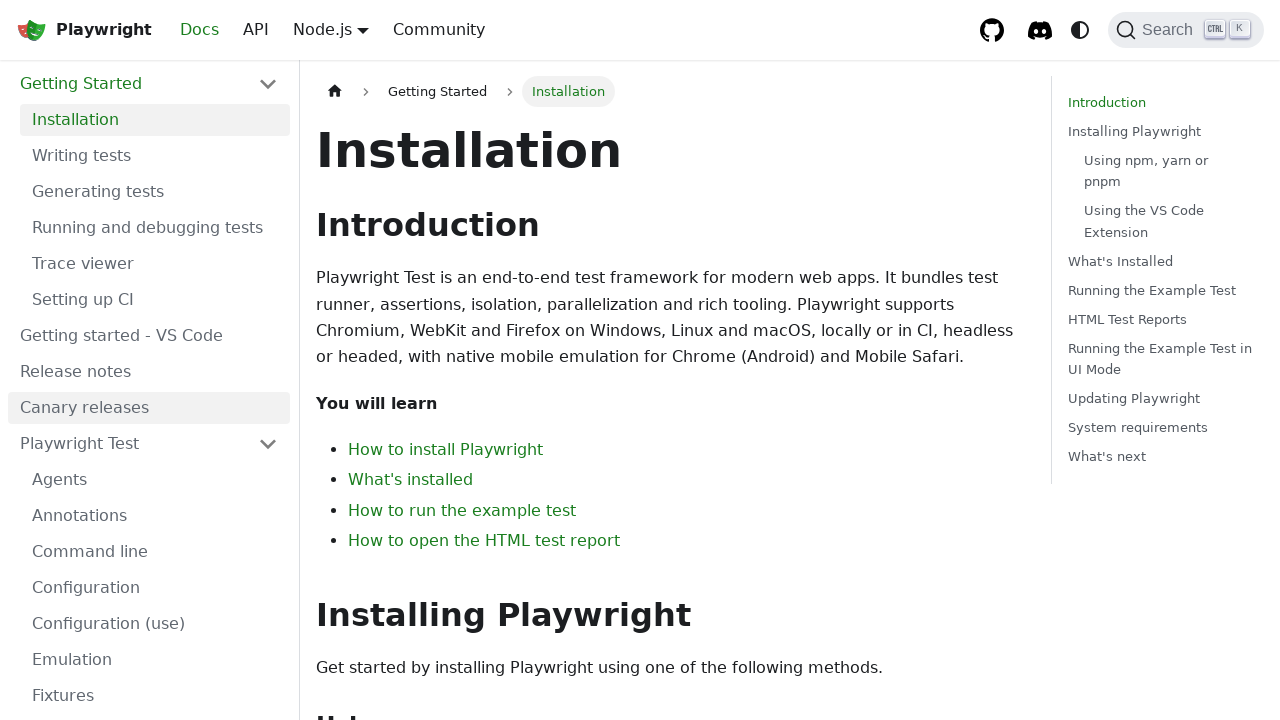

Verified 'Installation' header is visible on intro page
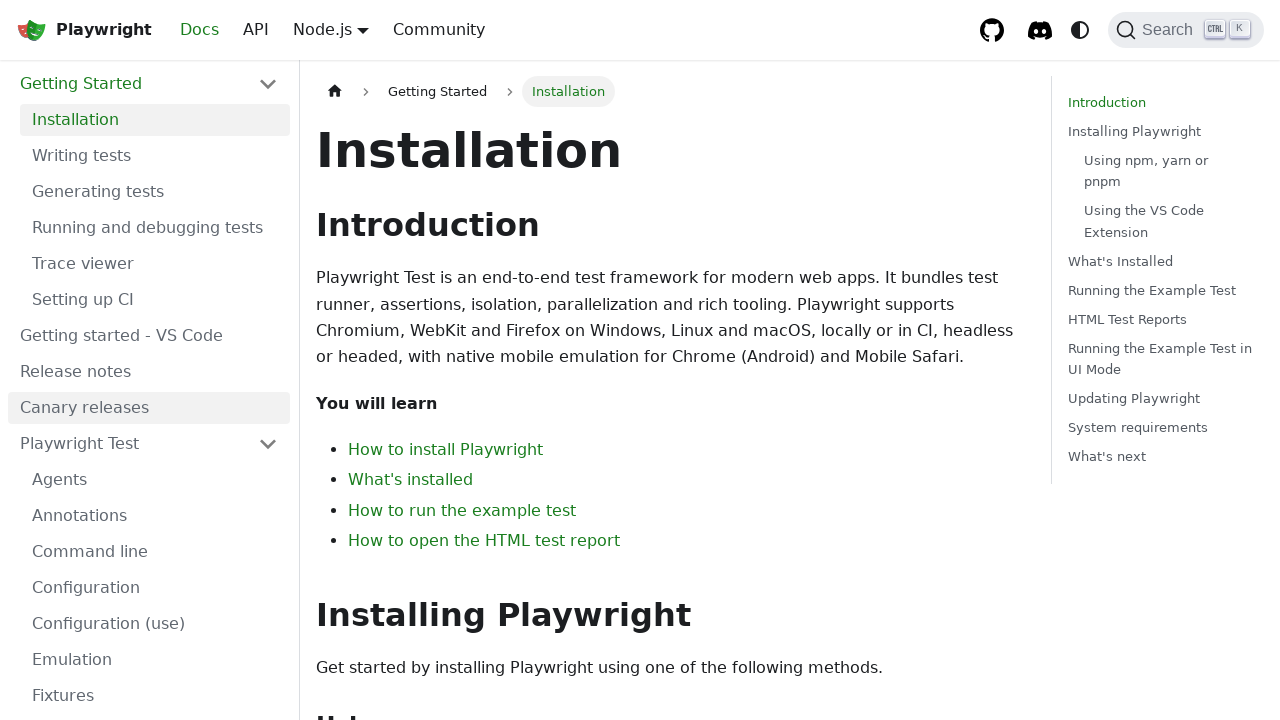

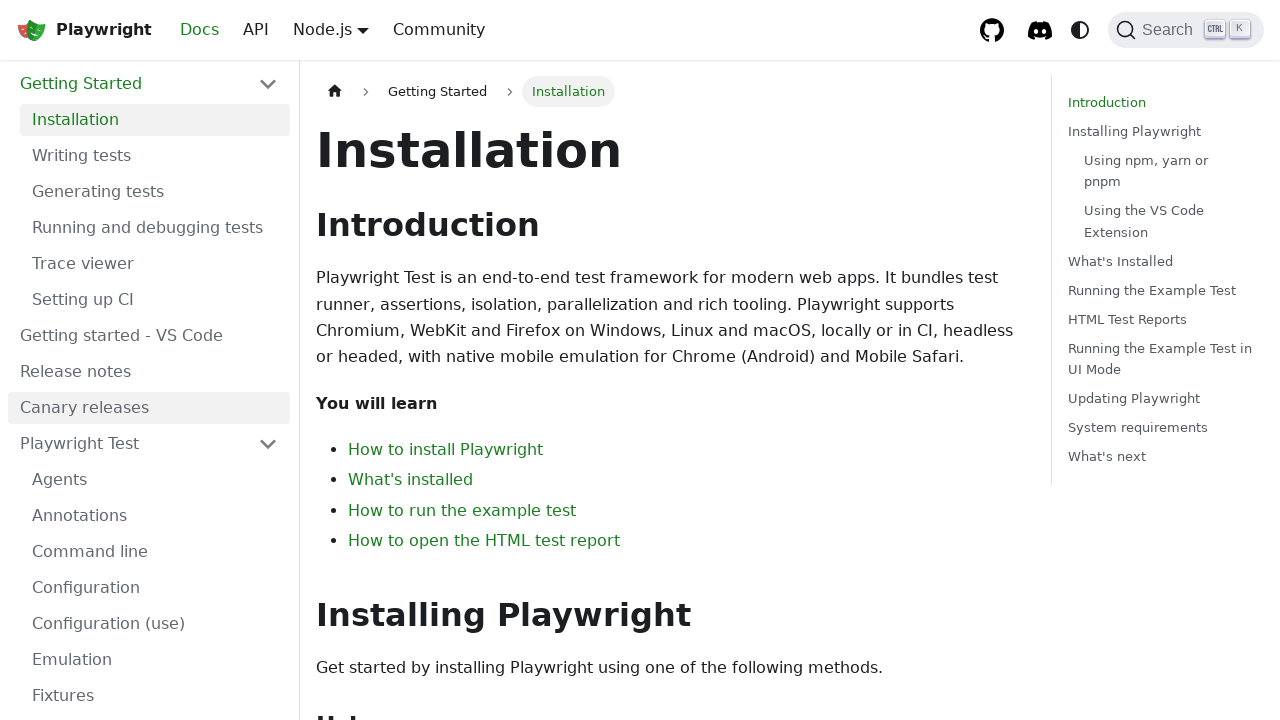